Tests a form that requires reading a hidden value from an element's attribute, performing a mathematical calculation (logarithm of absolute value of 12 times sine of the value), entering the result, checking two checkboxes, and submitting the form.

Starting URL: http://suninjuly.github.io/get_attribute.html

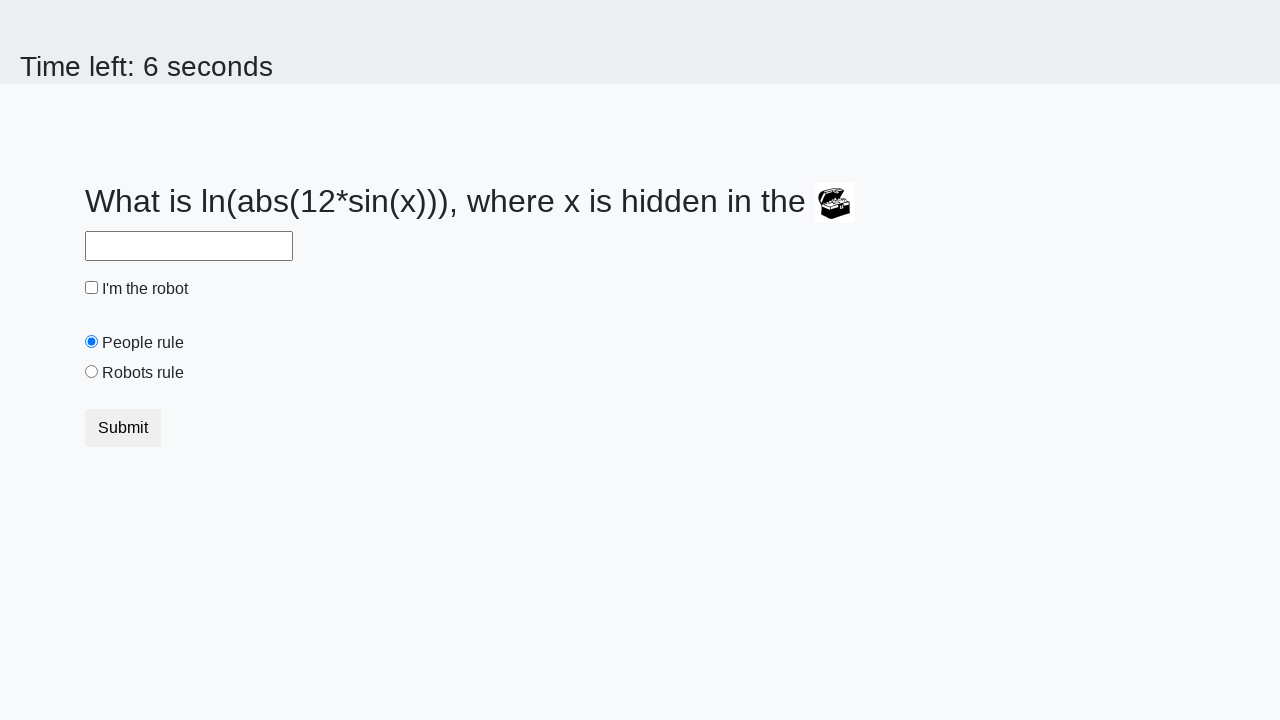

Retrieved hidden 'valuex' attribute from treasure element
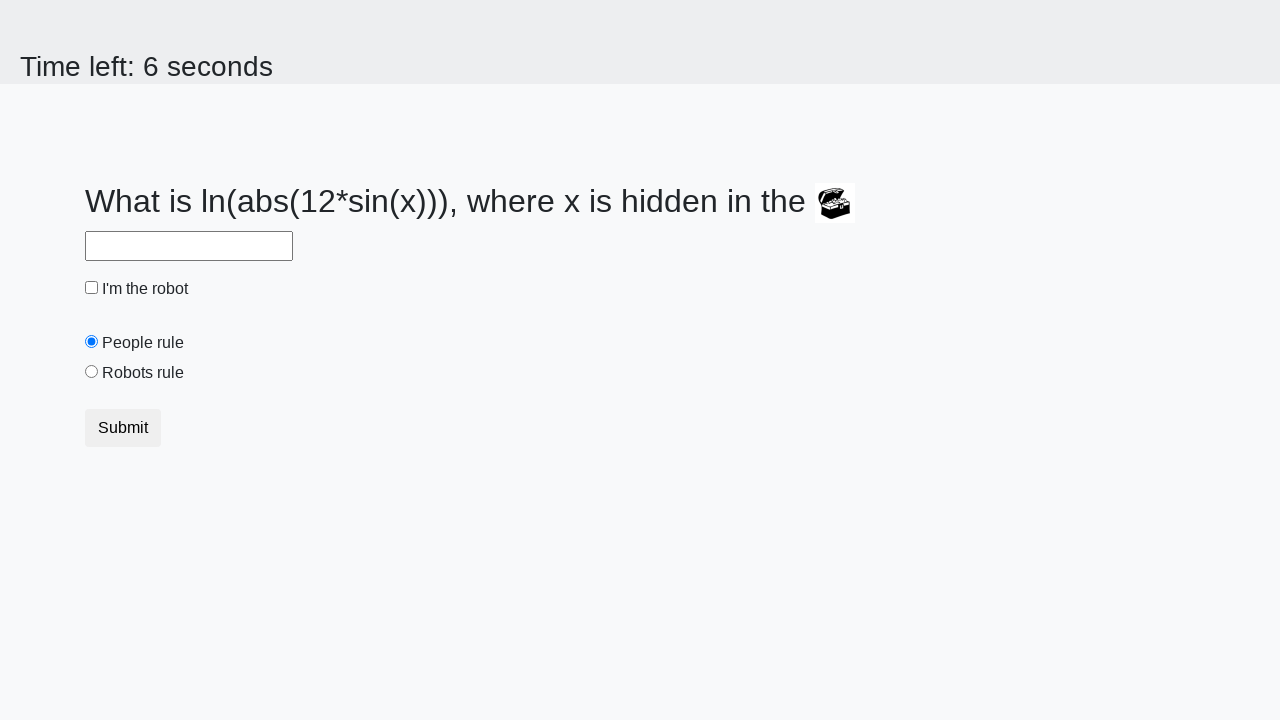

Calculated mathematical result: log(abs(12*sin(811))) = 1.6910095620870318
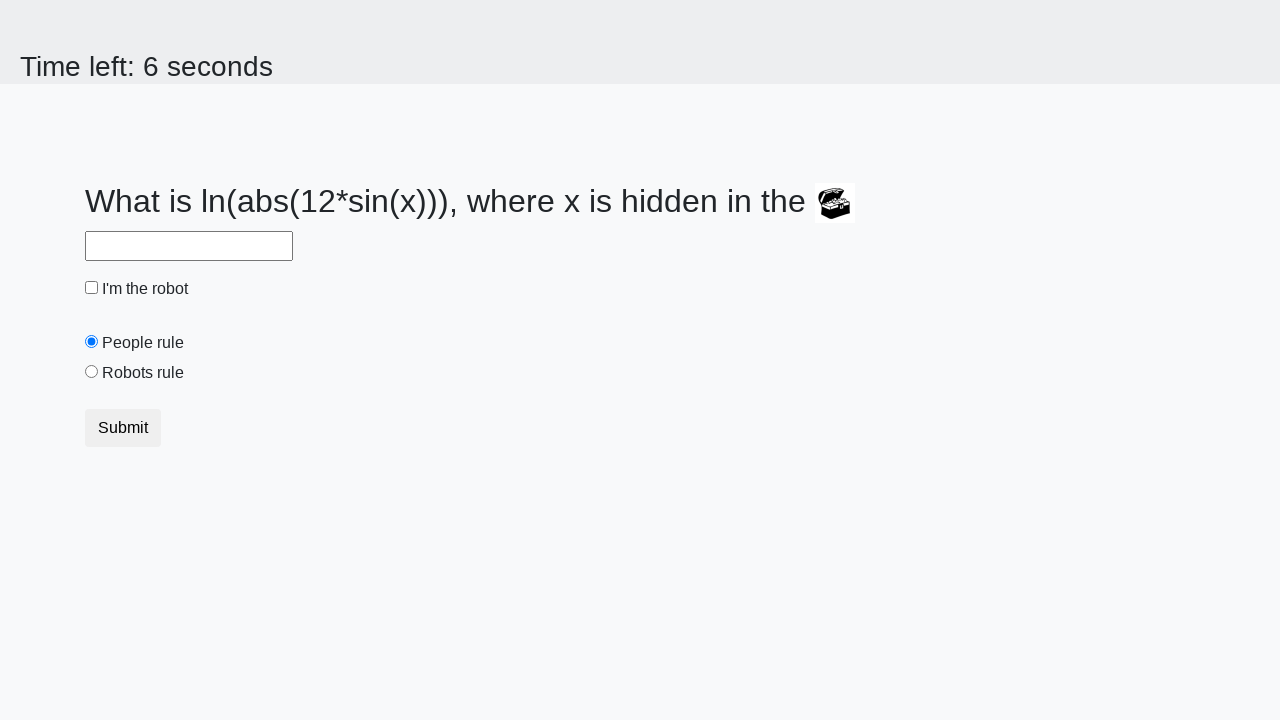

Filled answer field with calculated value: 1.6910095620870318 on #answer
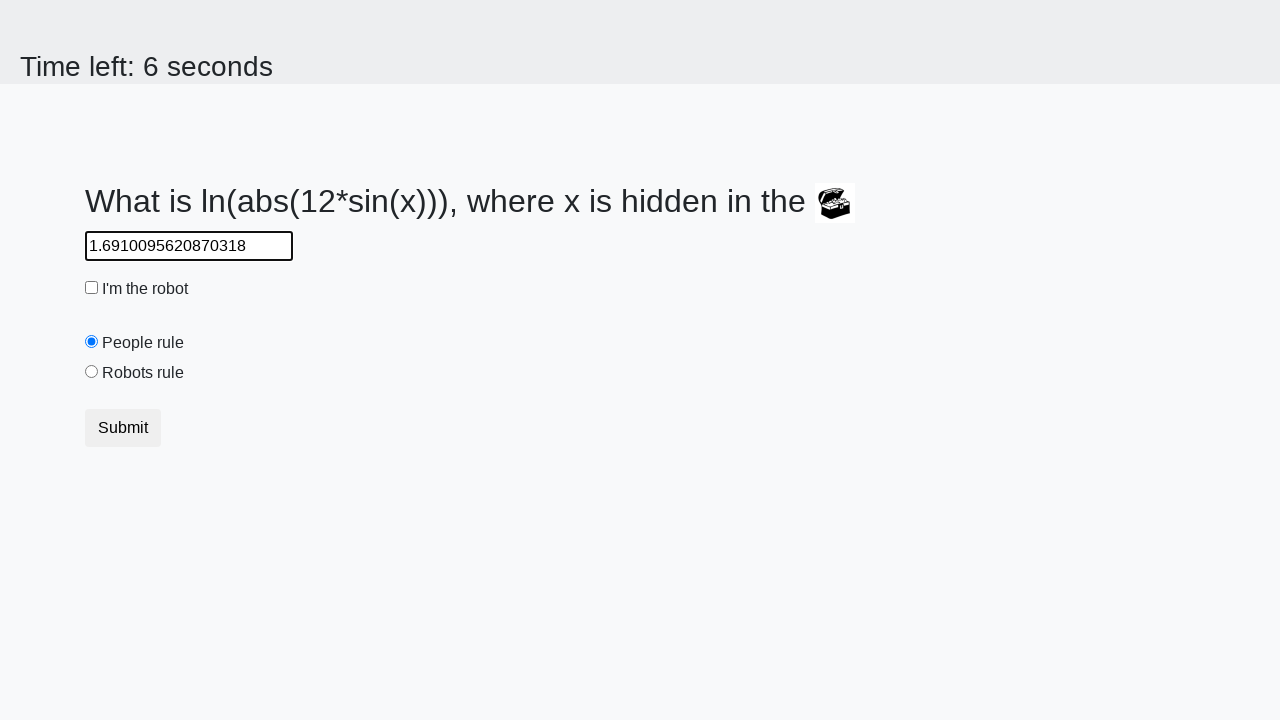

Clicked robot verification checkbox at (92, 288) on #robotCheckbox
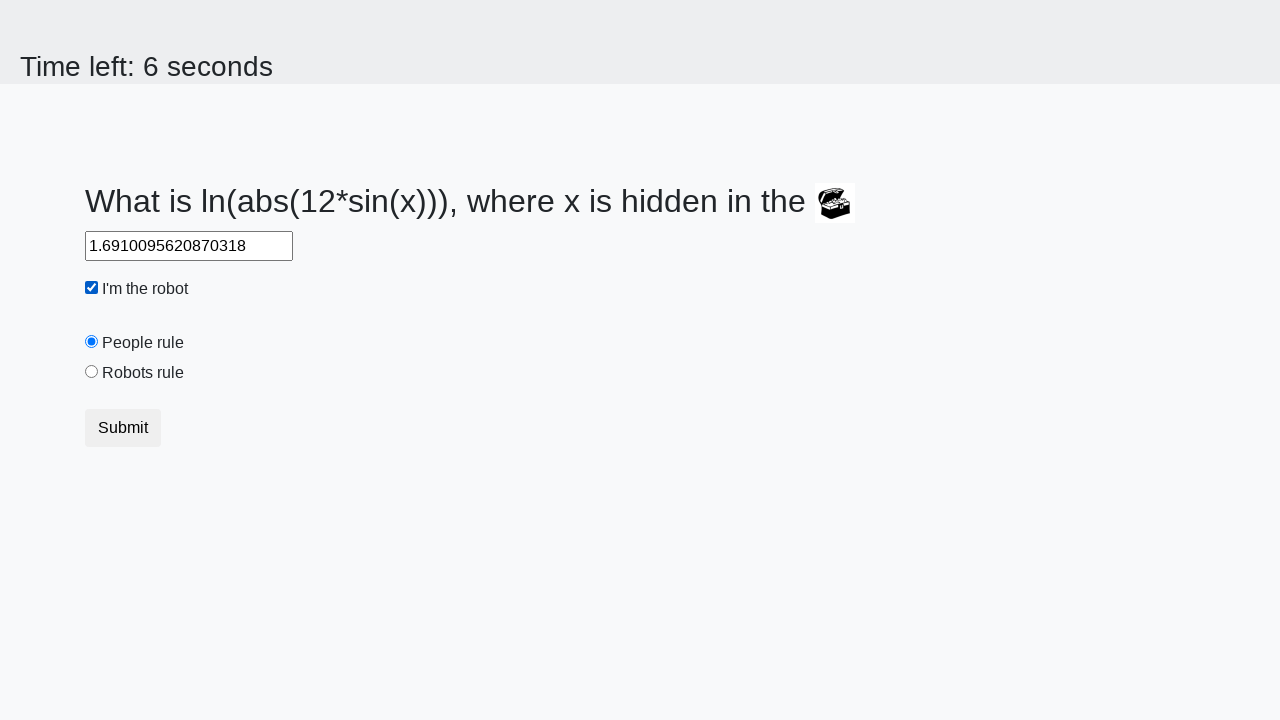

Clicked 'robots rule' checkbox at (92, 372) on #robotsRule
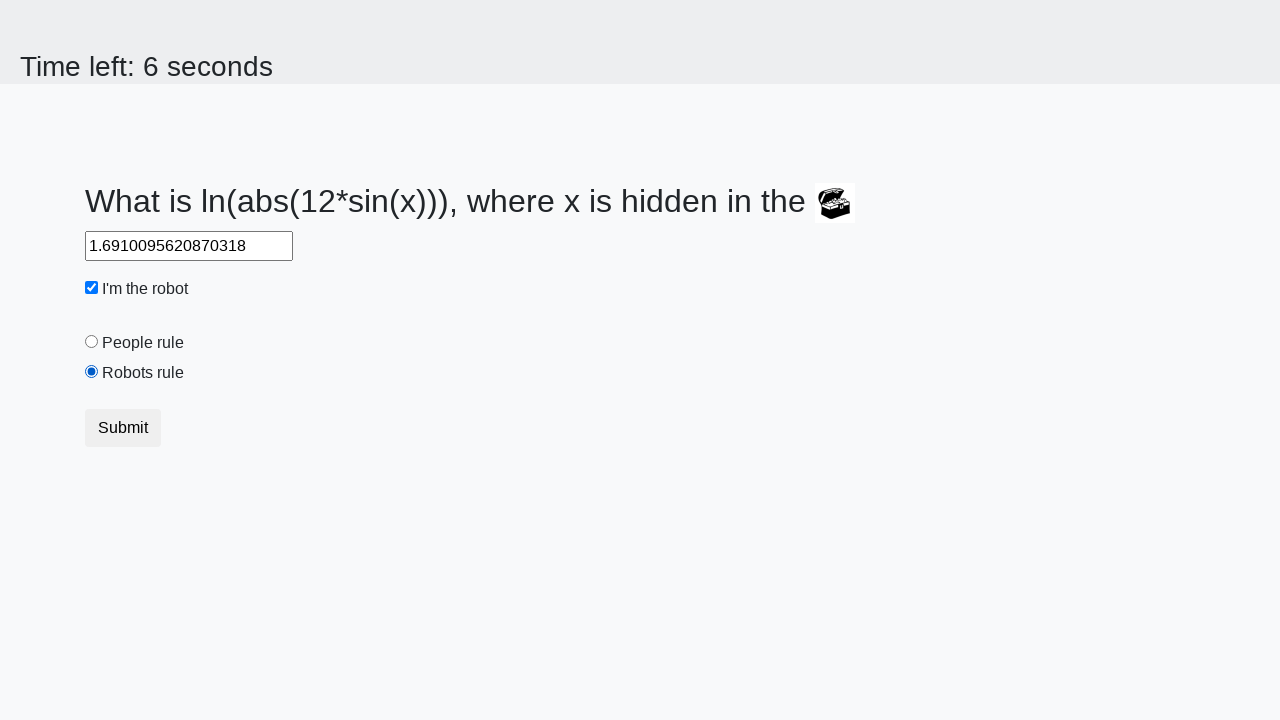

Submitted form at (123, 428) on button[type='submit']
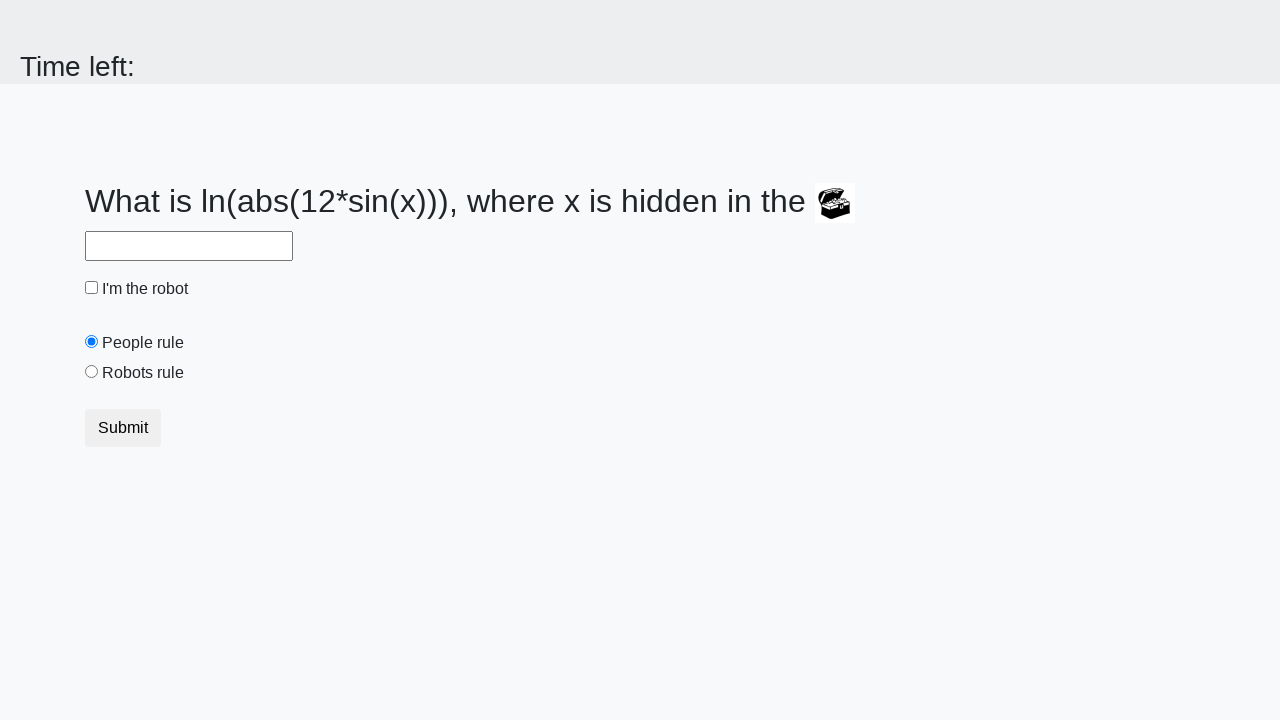

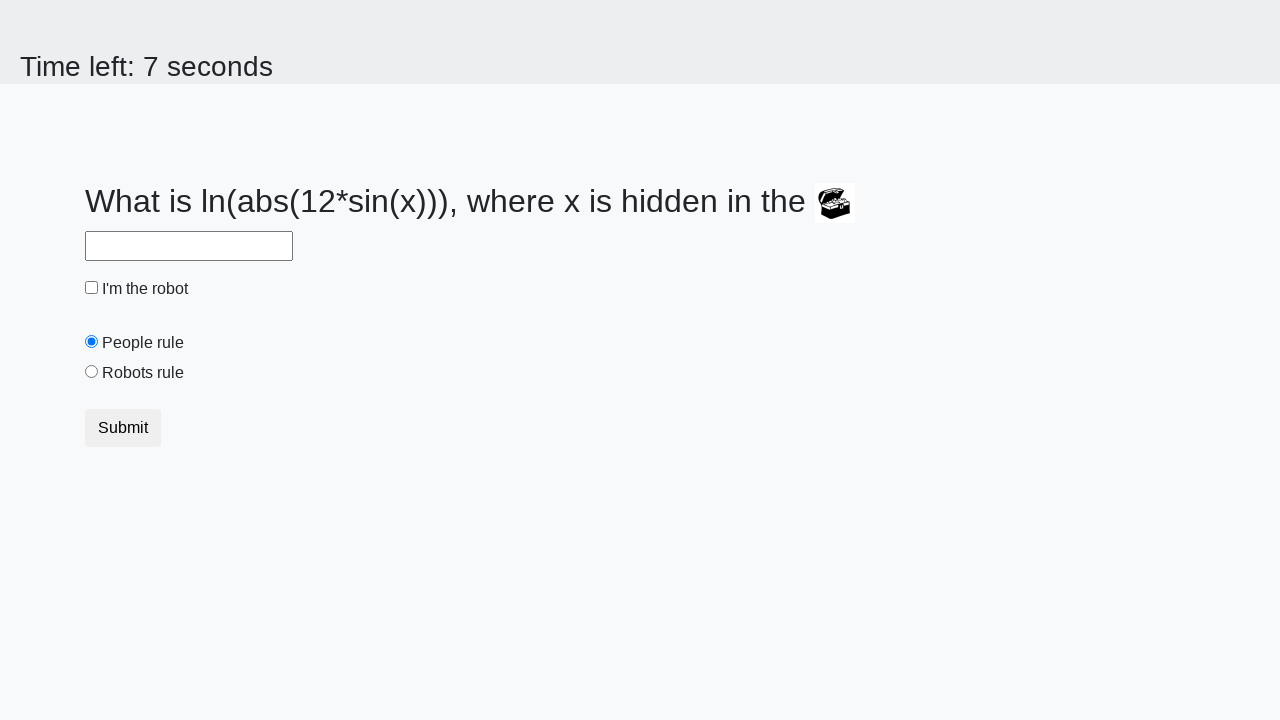